Tests that whitespace is trimmed from edited todo text.

Starting URL: https://demo.playwright.dev/todomvc

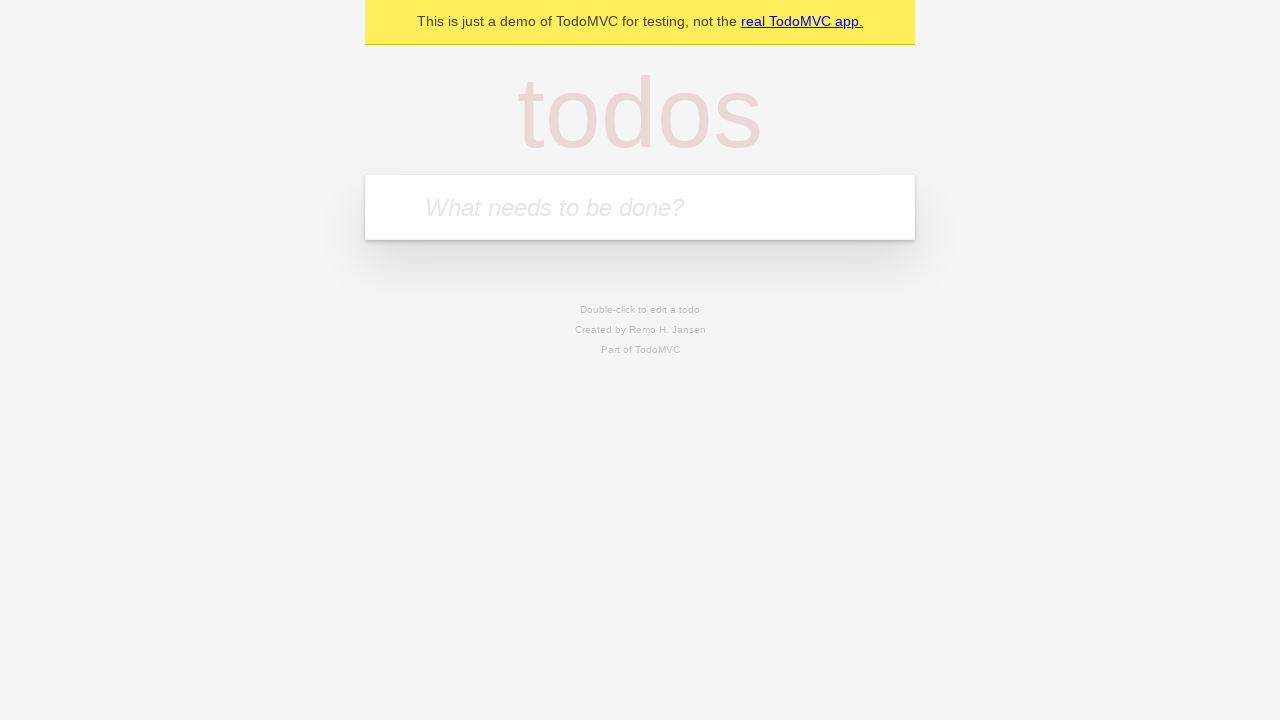

Filled new todo input with 'buy some cheese' on internal:attr=[placeholder="What needs to be done?"i]
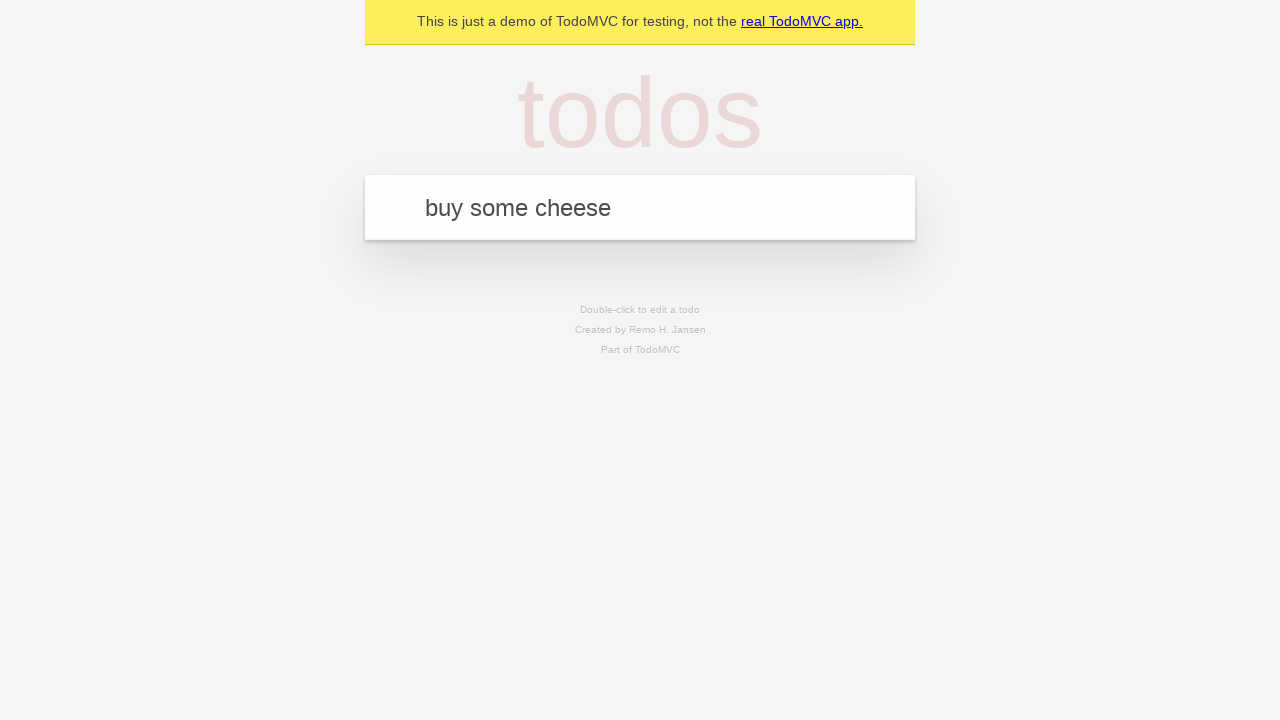

Pressed Enter to create first todo on internal:attr=[placeholder="What needs to be done?"i]
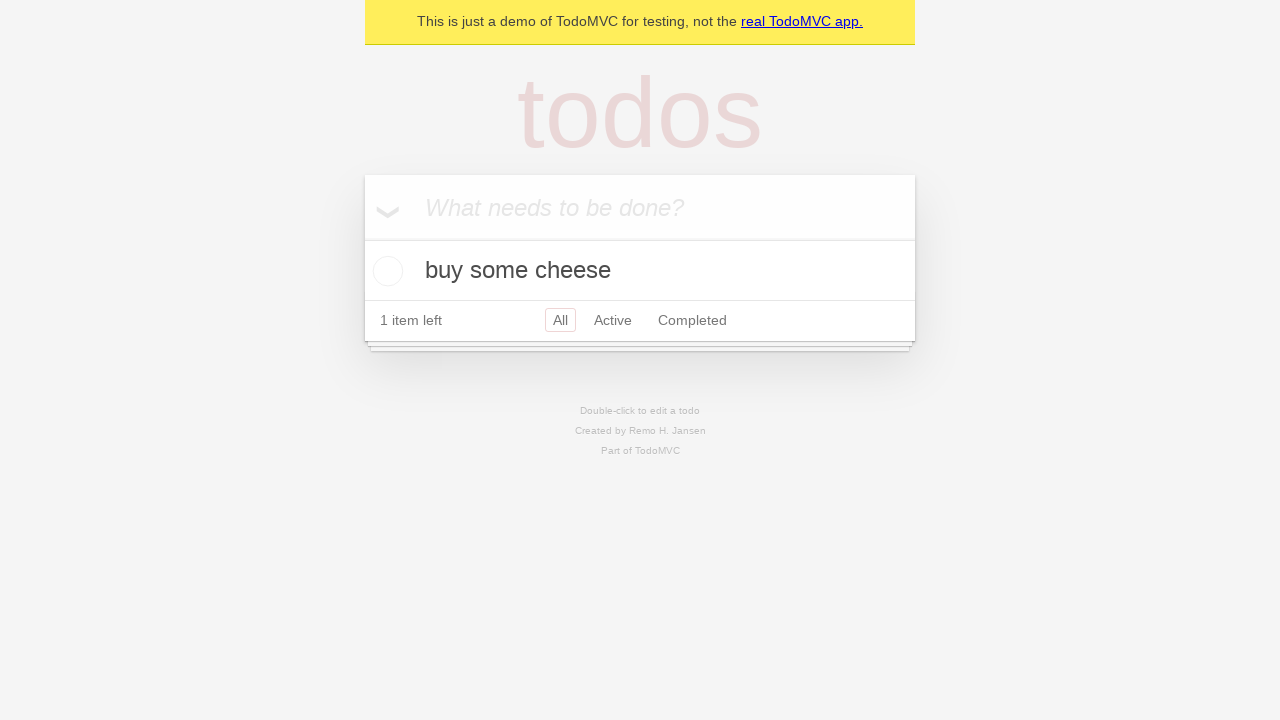

Filled new todo input with 'feed the cat' on internal:attr=[placeholder="What needs to be done?"i]
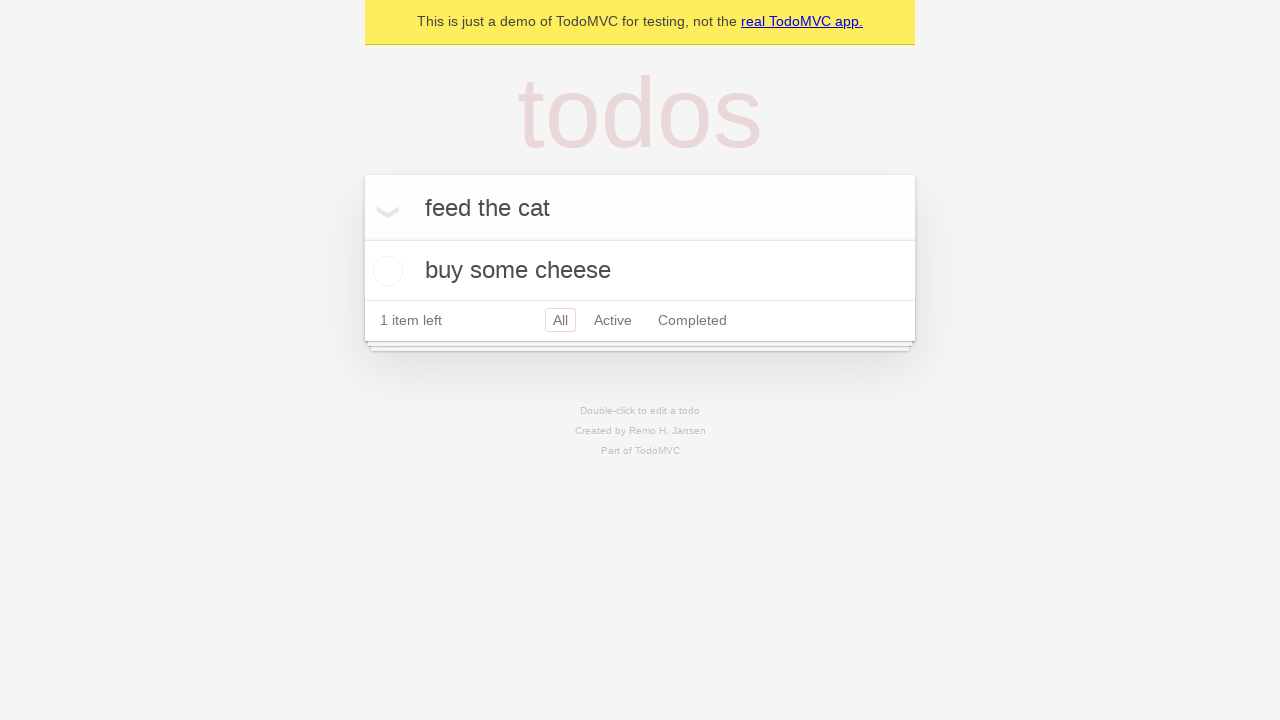

Pressed Enter to create second todo on internal:attr=[placeholder="What needs to be done?"i]
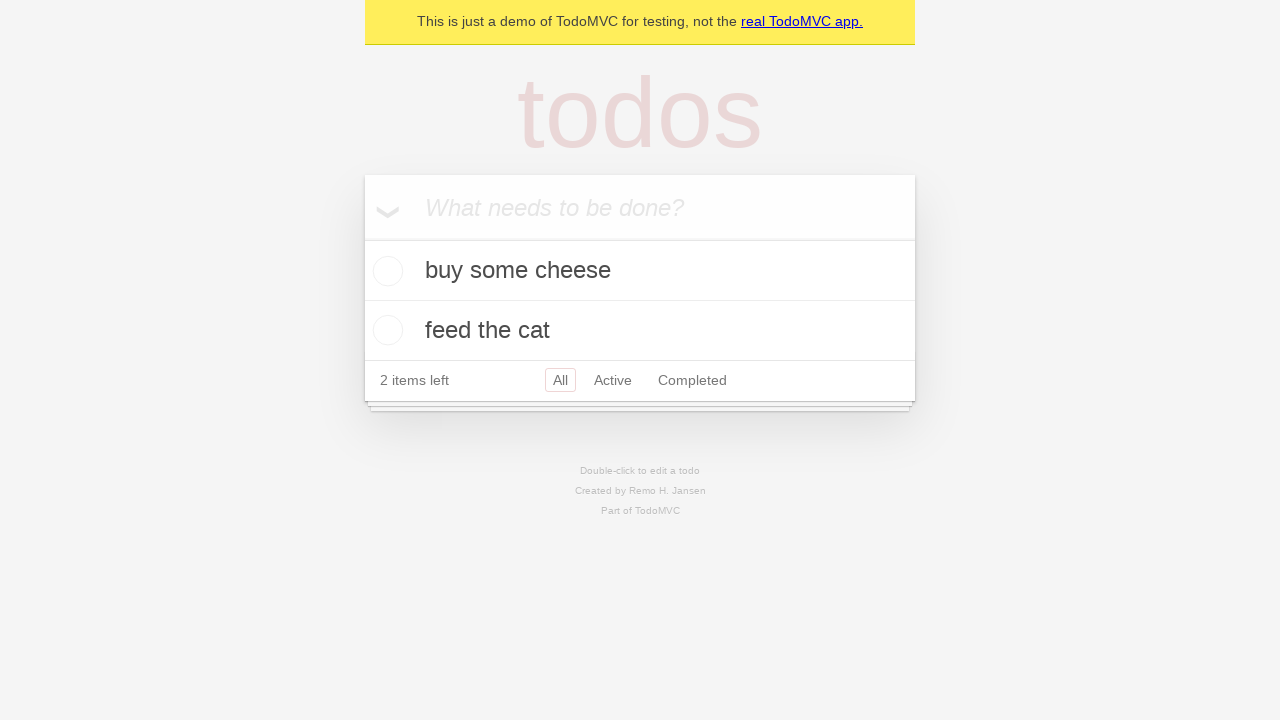

Filled new todo input with 'book a doctors appointment' on internal:attr=[placeholder="What needs to be done?"i]
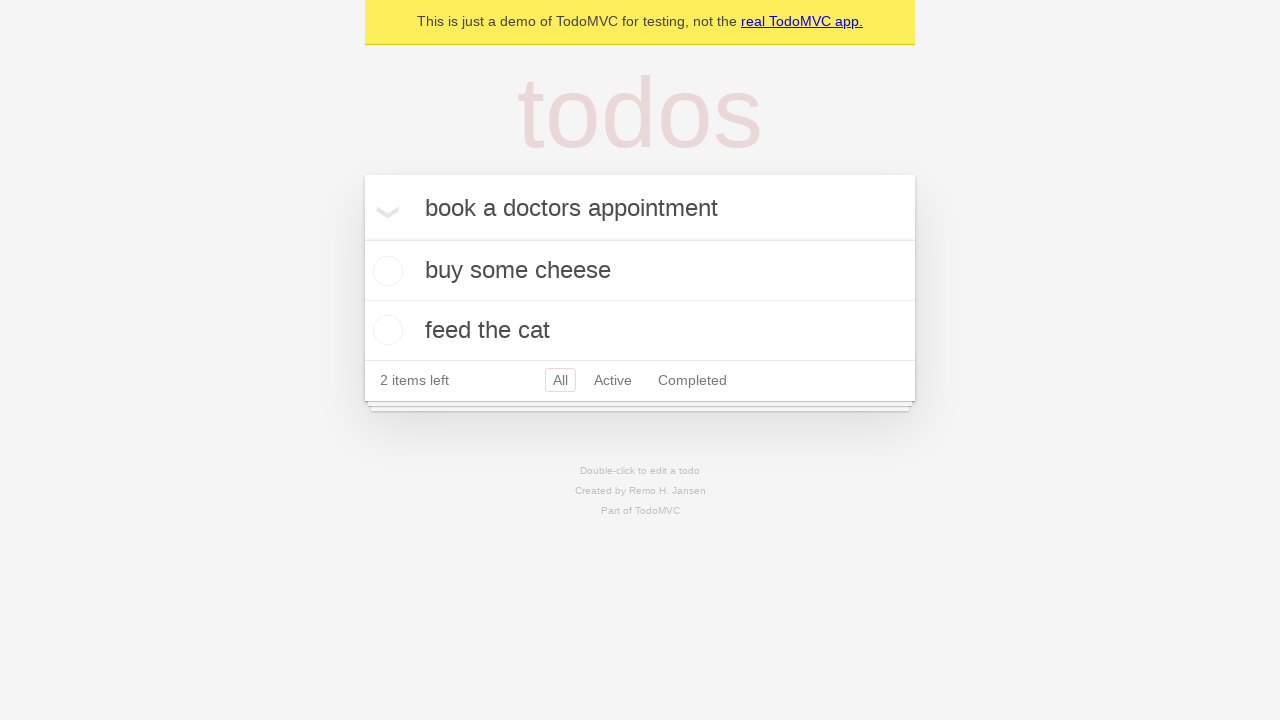

Pressed Enter to create third todo on internal:attr=[placeholder="What needs to be done?"i]
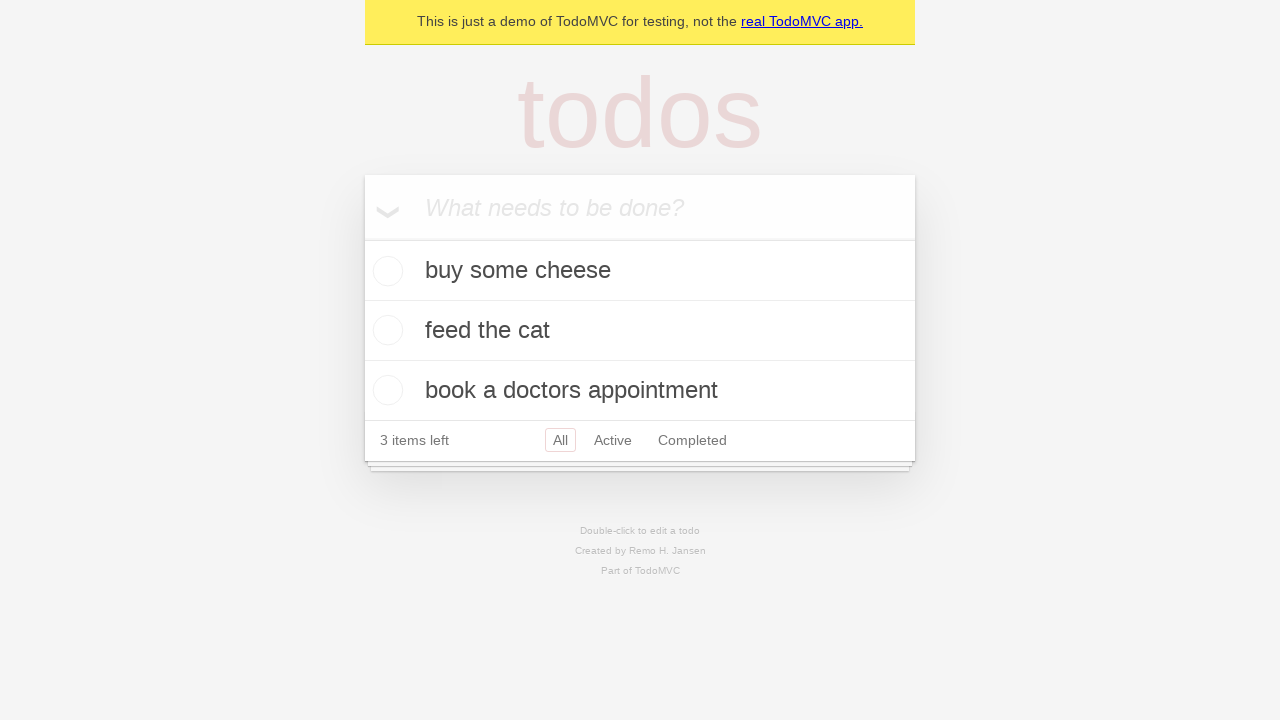

Waited for all three todos to be created
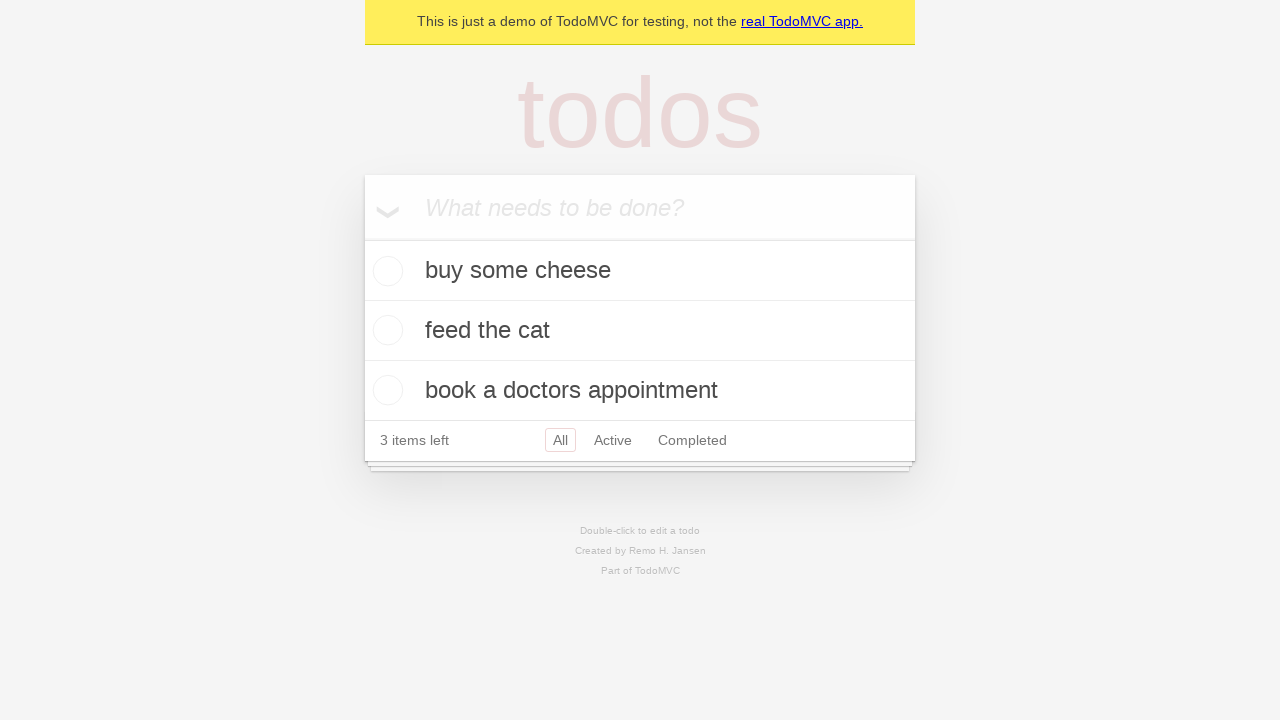

Double-clicked second todo item to enter edit mode at (640, 331) on internal:testid=[data-testid="todo-item"s] >> nth=1
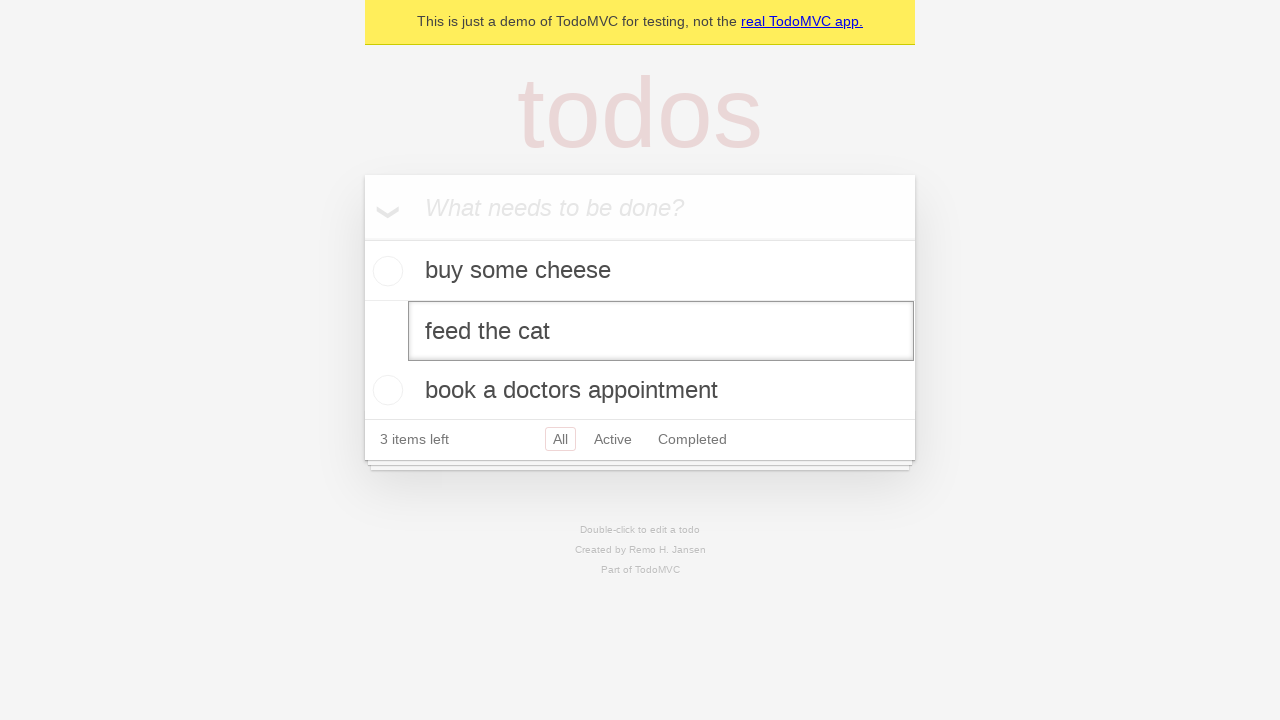

Filled edit input with '    buy some sausages    ' (text with surrounding whitespace) on internal:testid=[data-testid="todo-item"s] >> nth=1 >> internal:role=textbox[nam
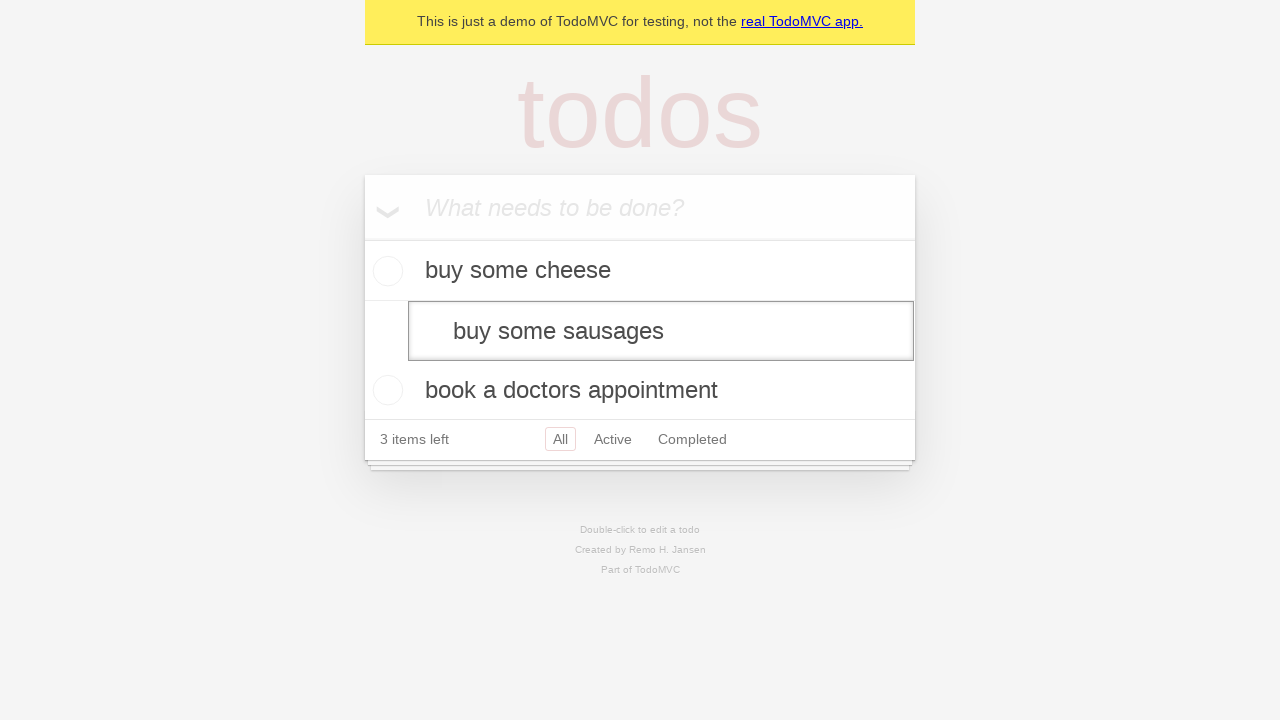

Pressed Enter to confirm edit and verify whitespace is trimmed on internal:testid=[data-testid="todo-item"s] >> nth=1 >> internal:role=textbox[nam
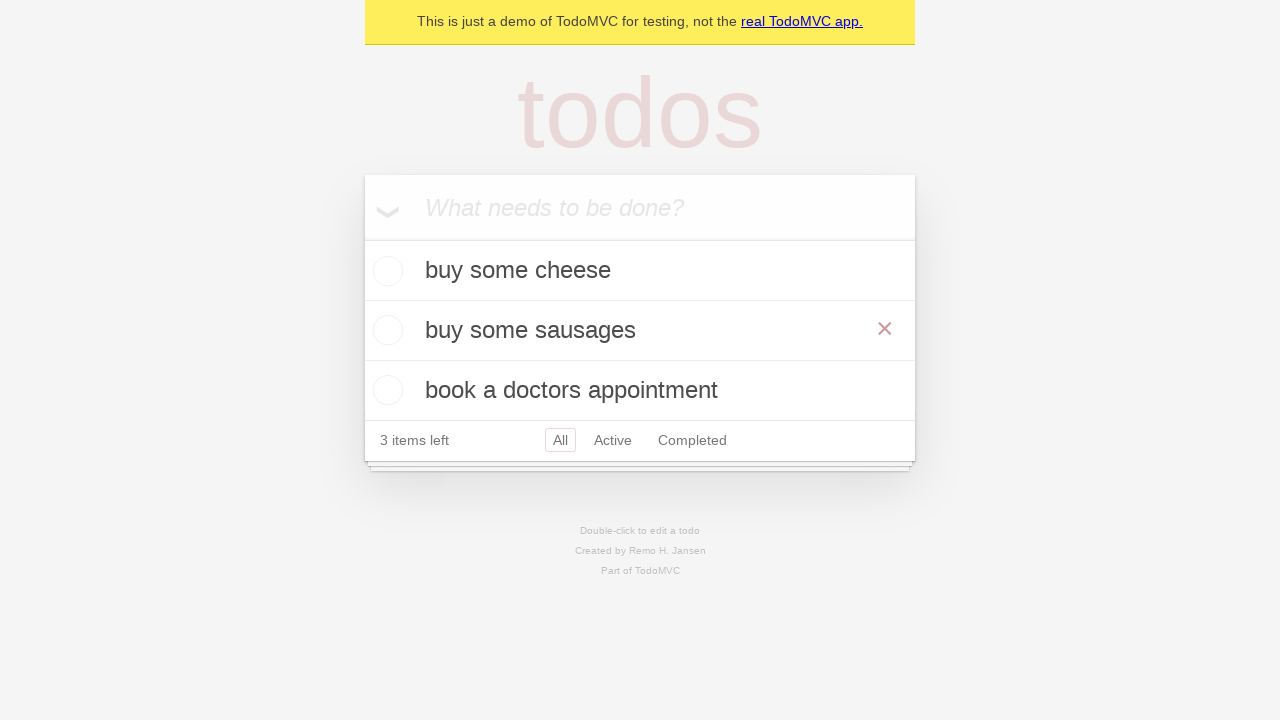

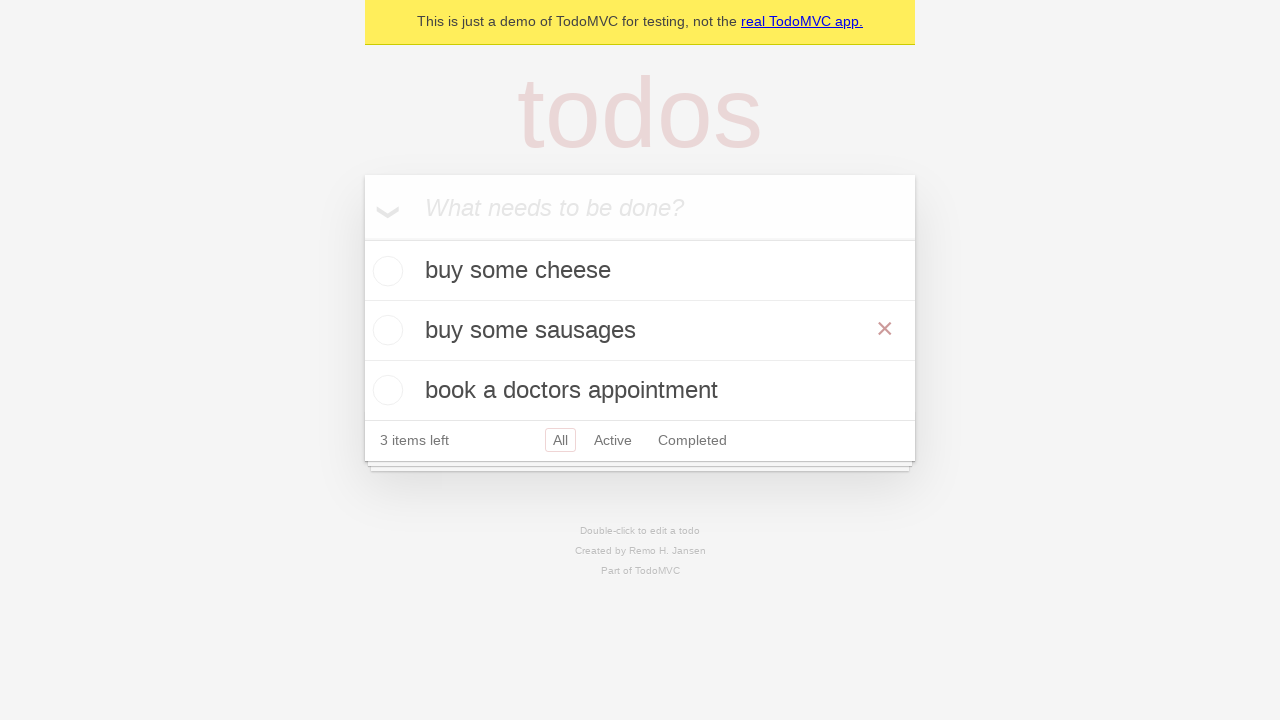